Performs a search on the Service NSW website by entering a query about number plates and submitting the search

Starting URL: https://www.service.nsw.gov.au/

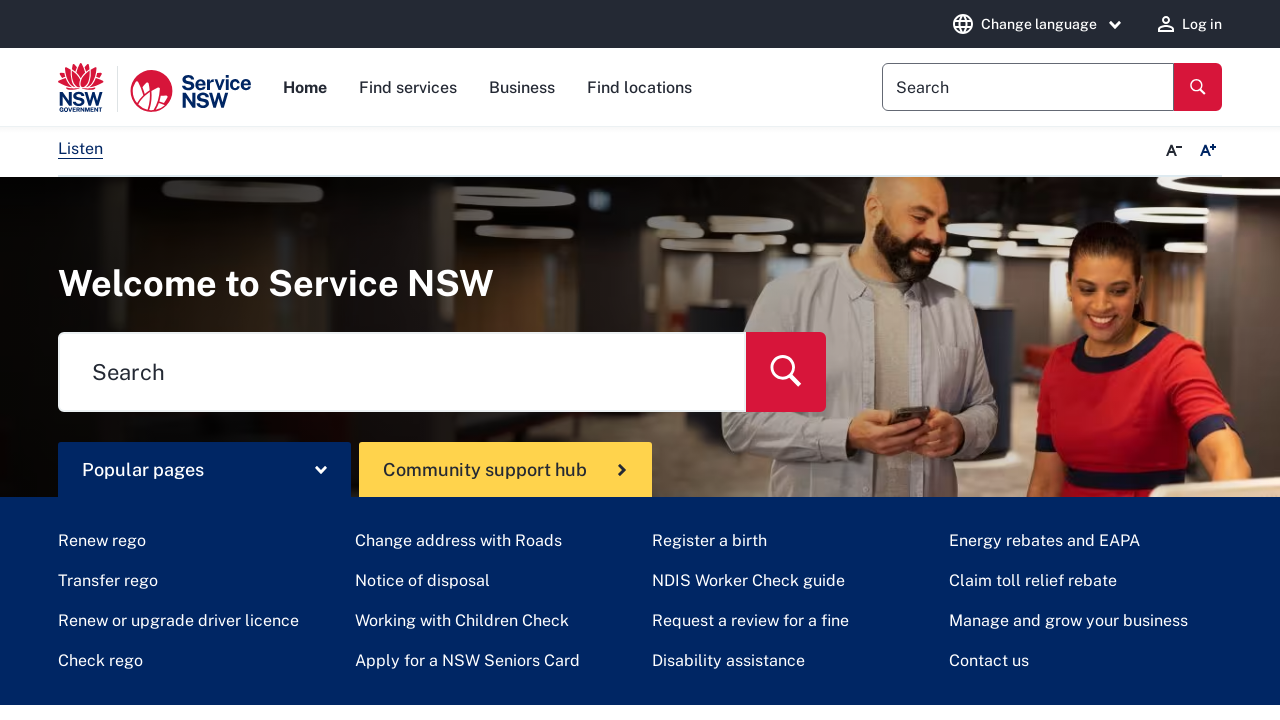

Filled search field with 'Apply for a number plate' on input[name='q']
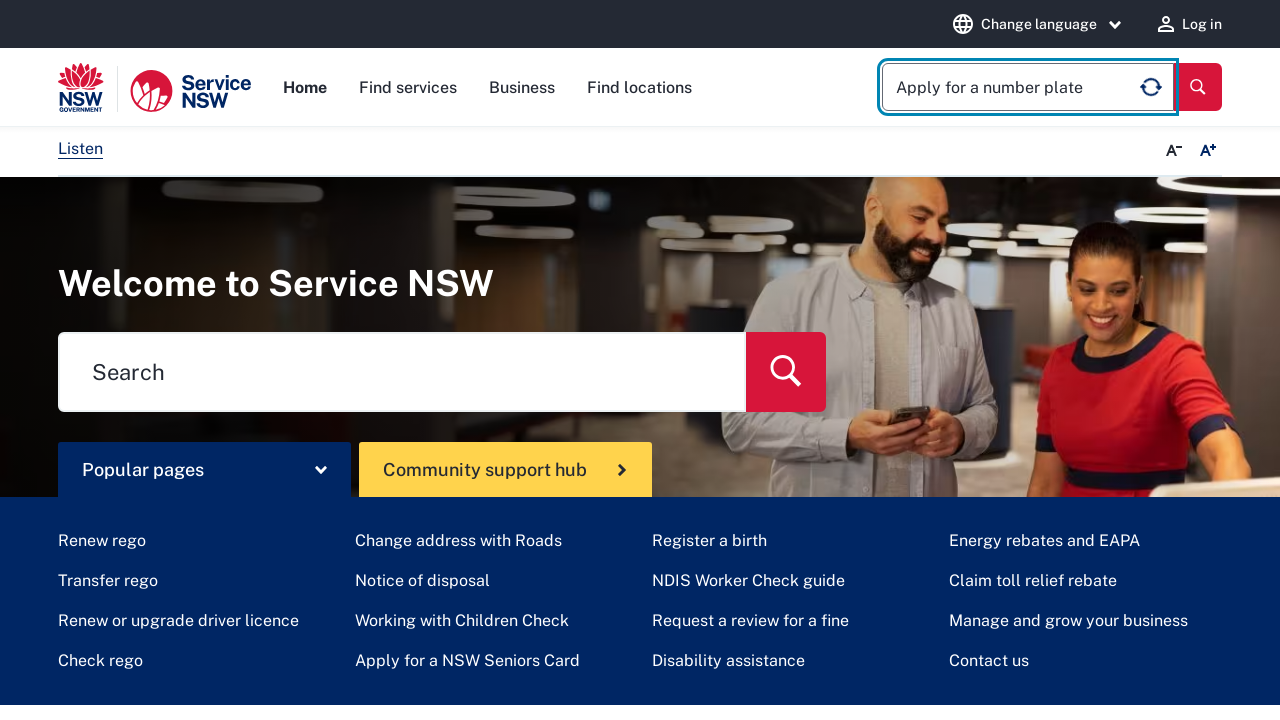

Pressed Enter to submit search query on input[name='q']
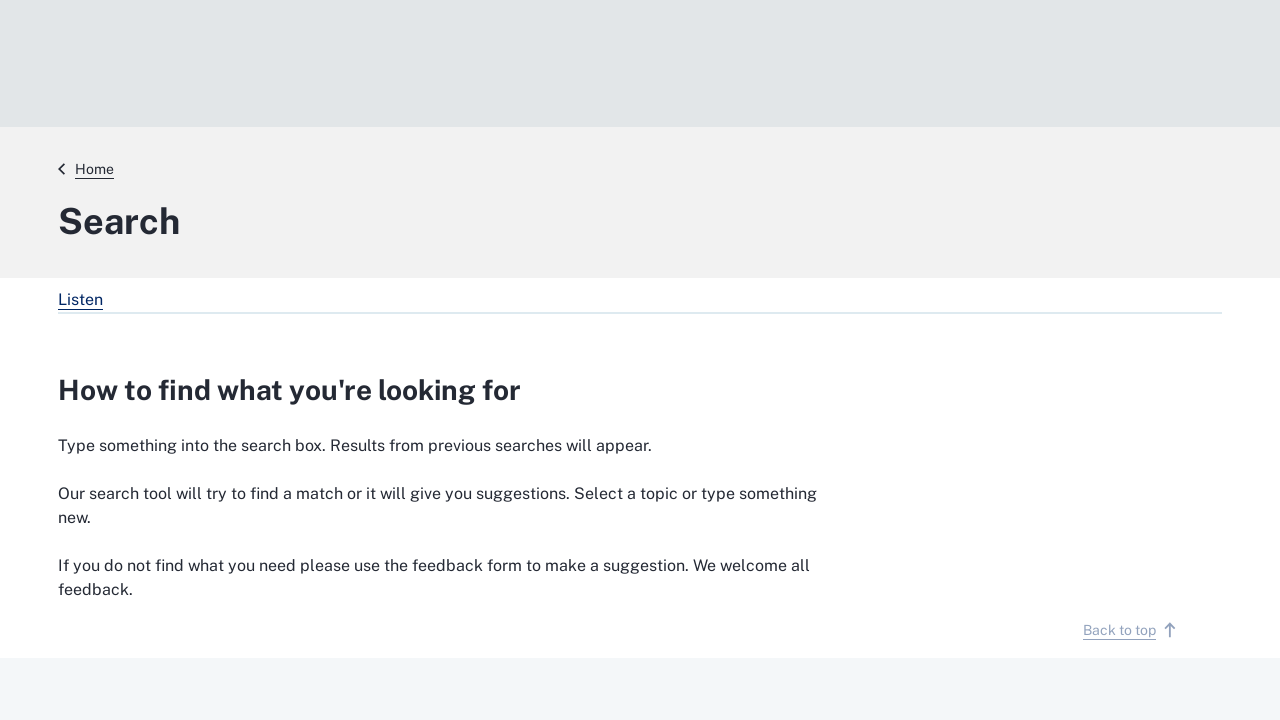

Search results page loaded
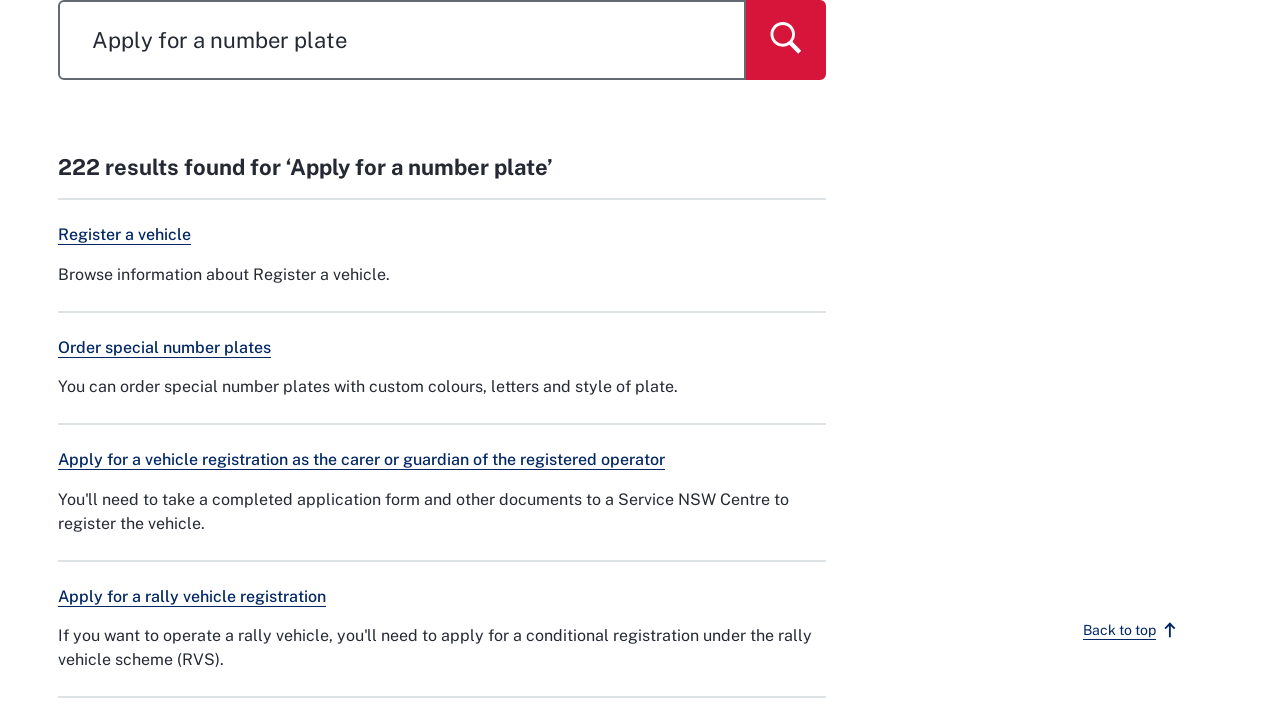

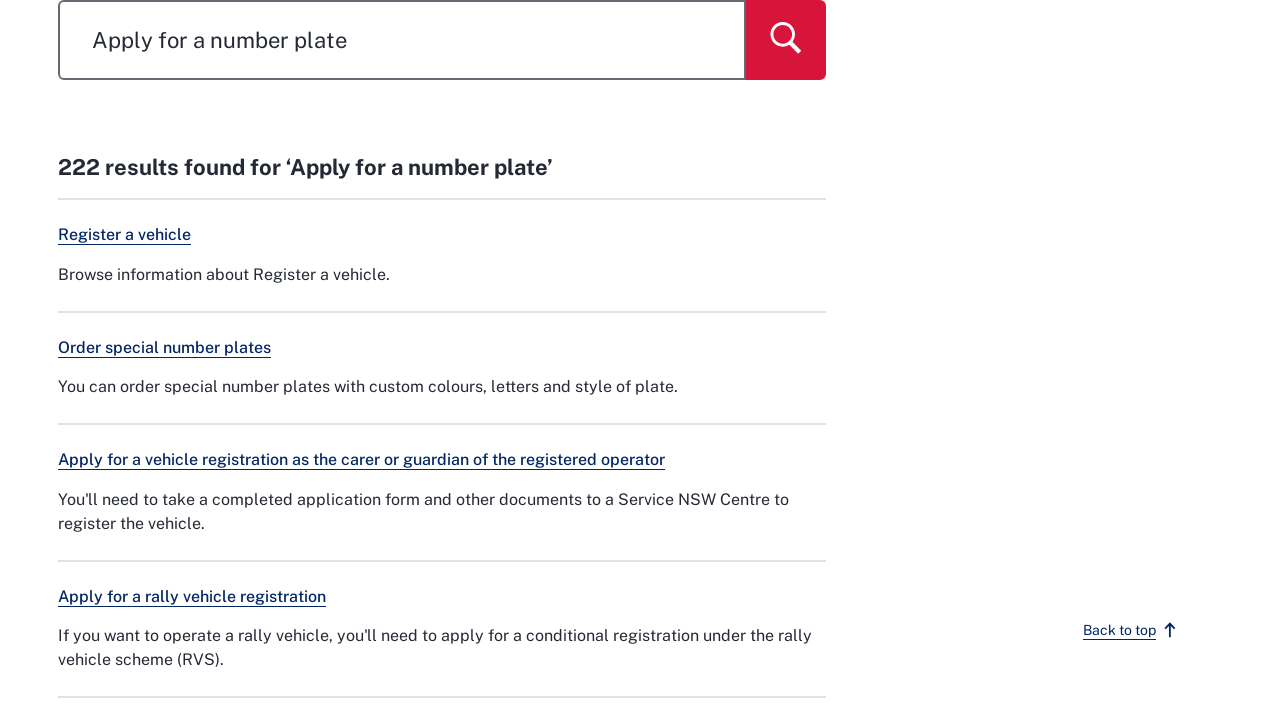